Counts links on a page, navigates to footer section links by opening them in new tabs, and retrieves titles of all opened windows

Starting URL: https://rahulshettyacademy.com/AutomationPractice/

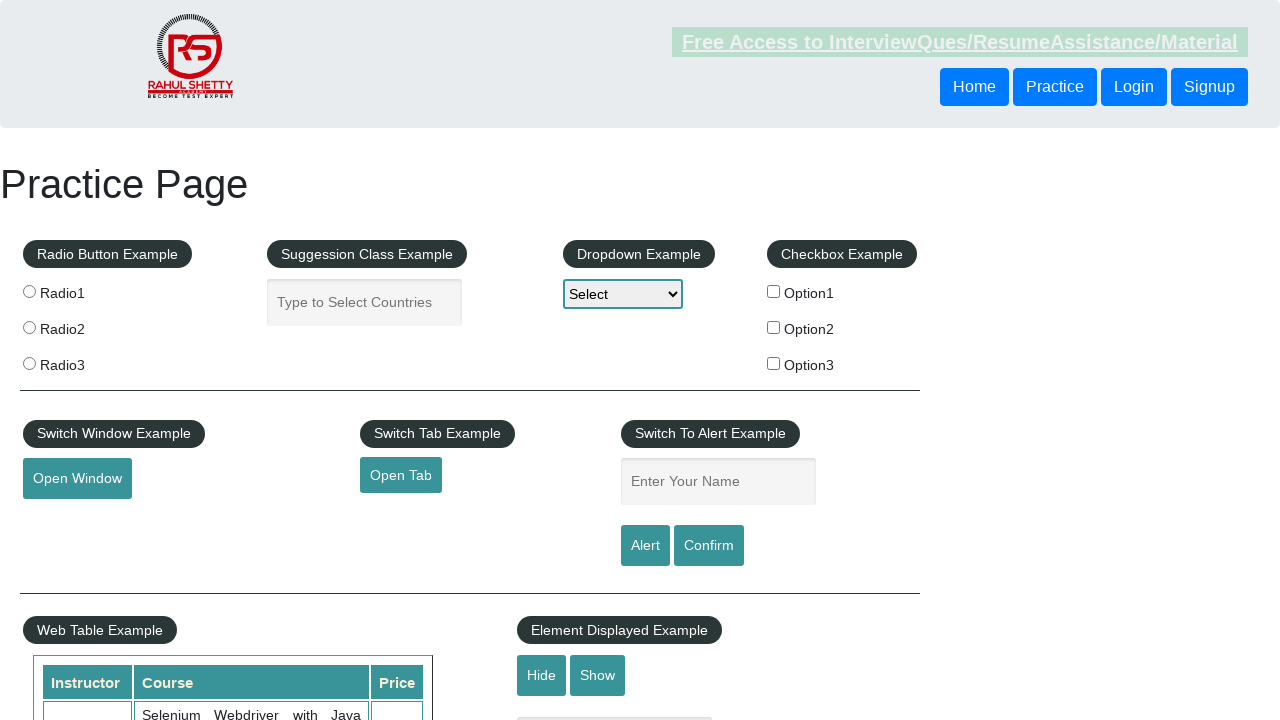

Located all links on page - found 27 total links
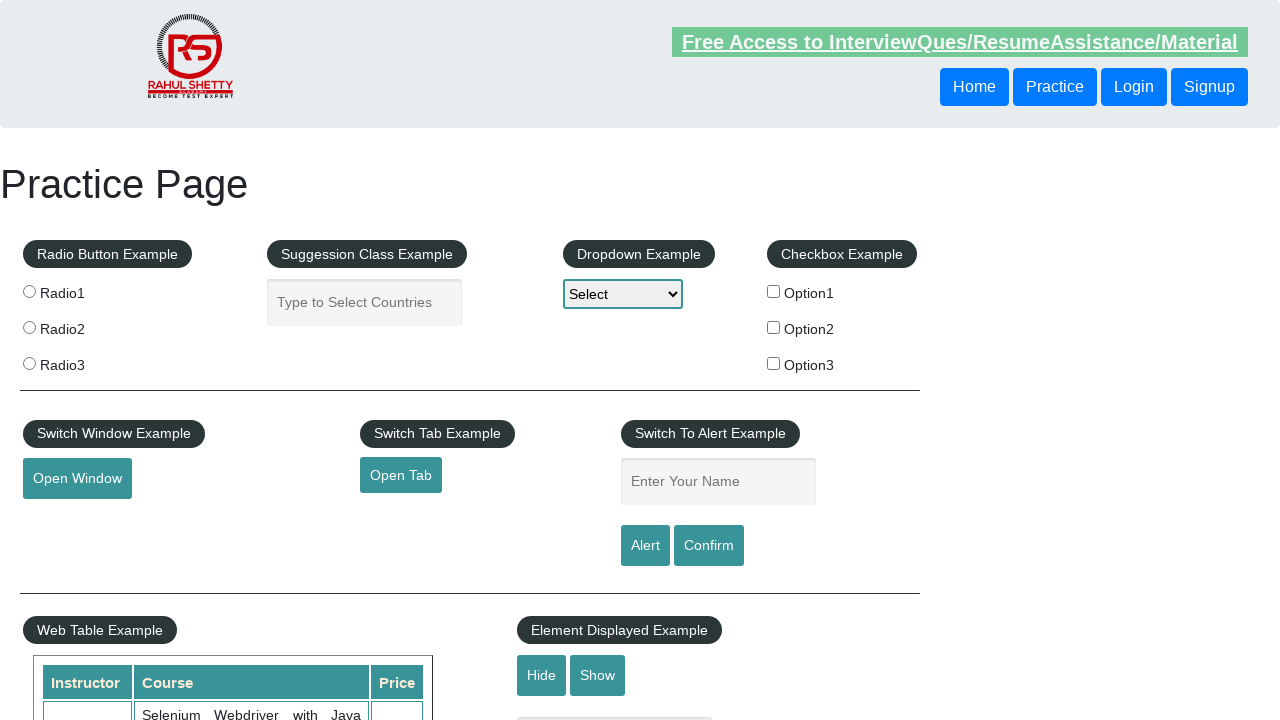

Located footer section with ID 'gf-BIG'
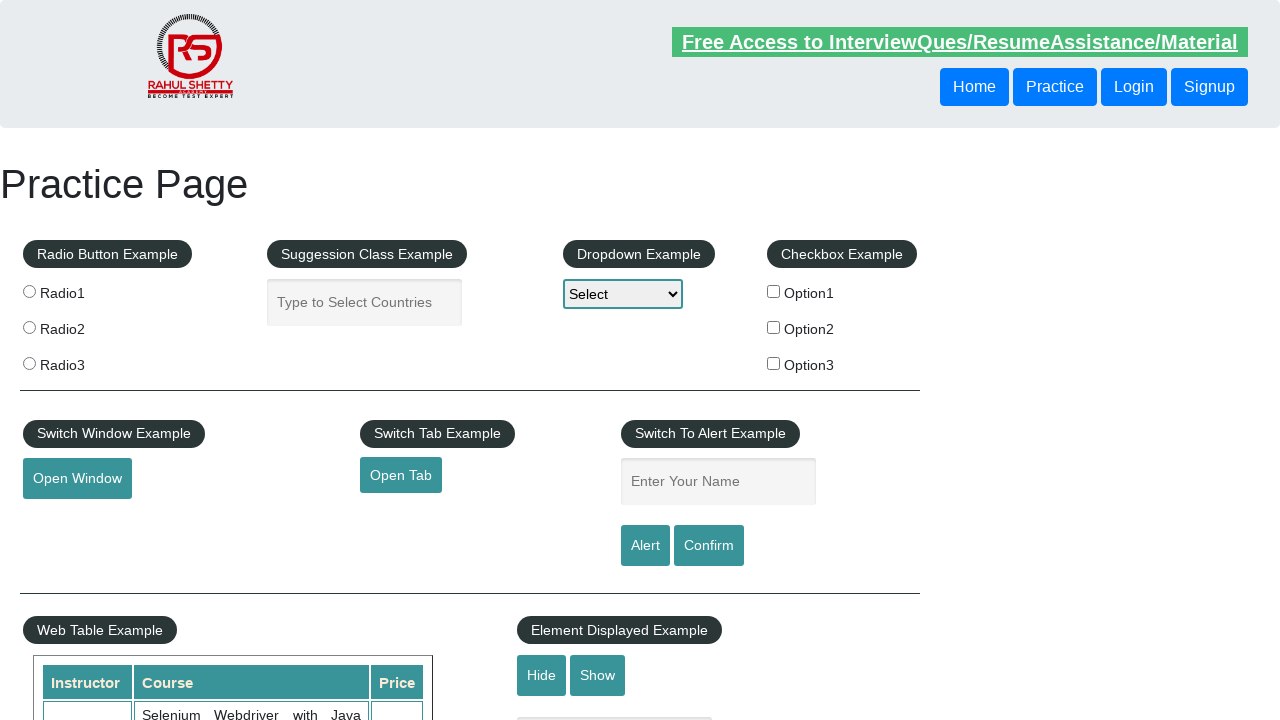

Located all links in footer section - found 20 footer links
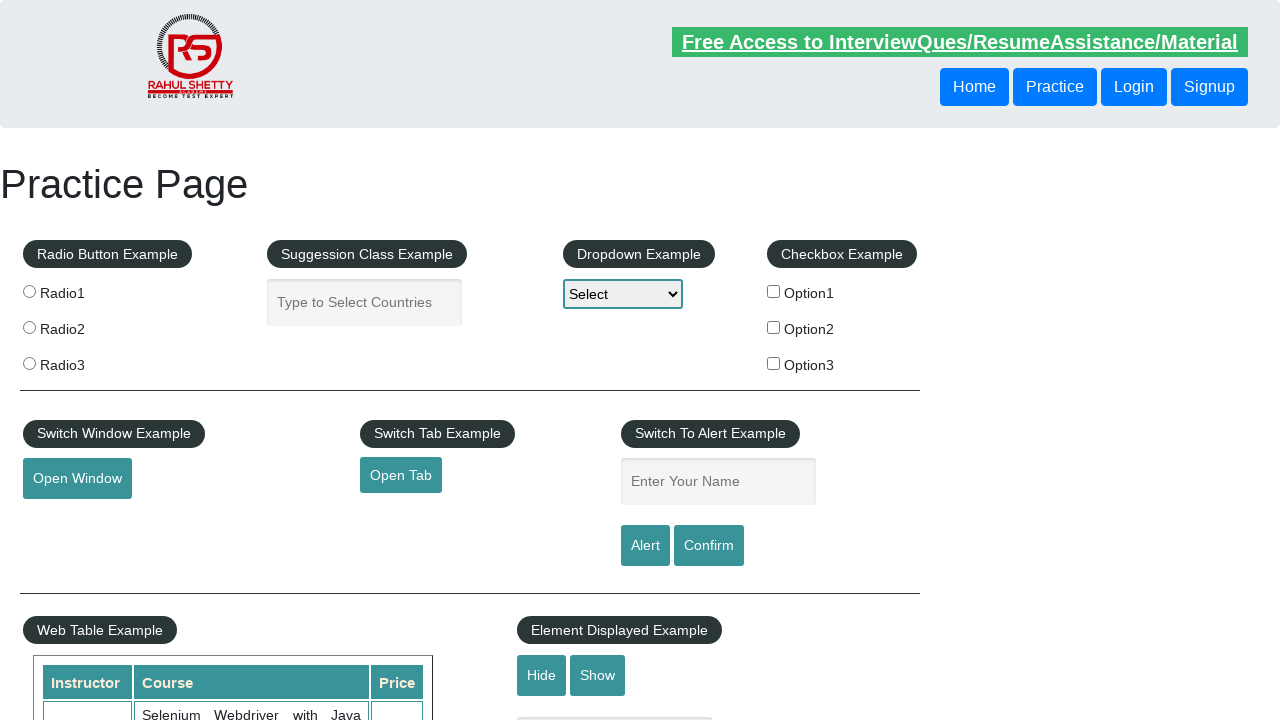

Located first column in footer section
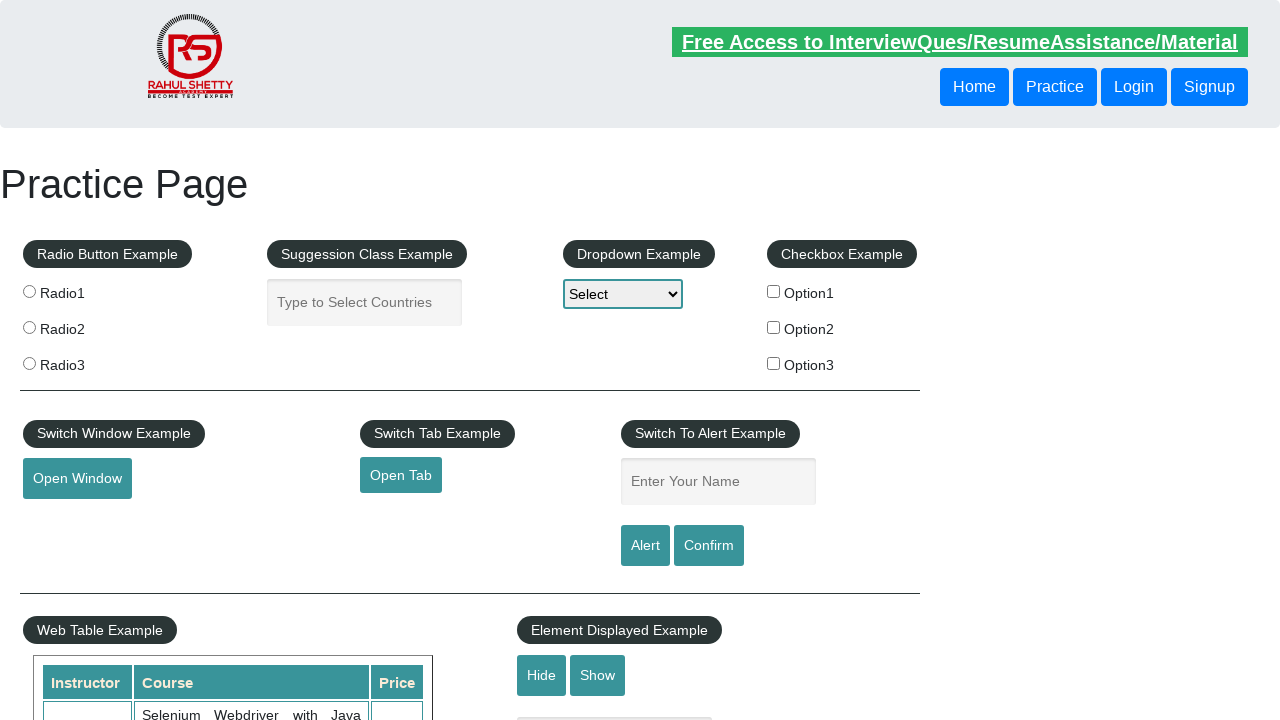

Located all links in first column - found 5 links
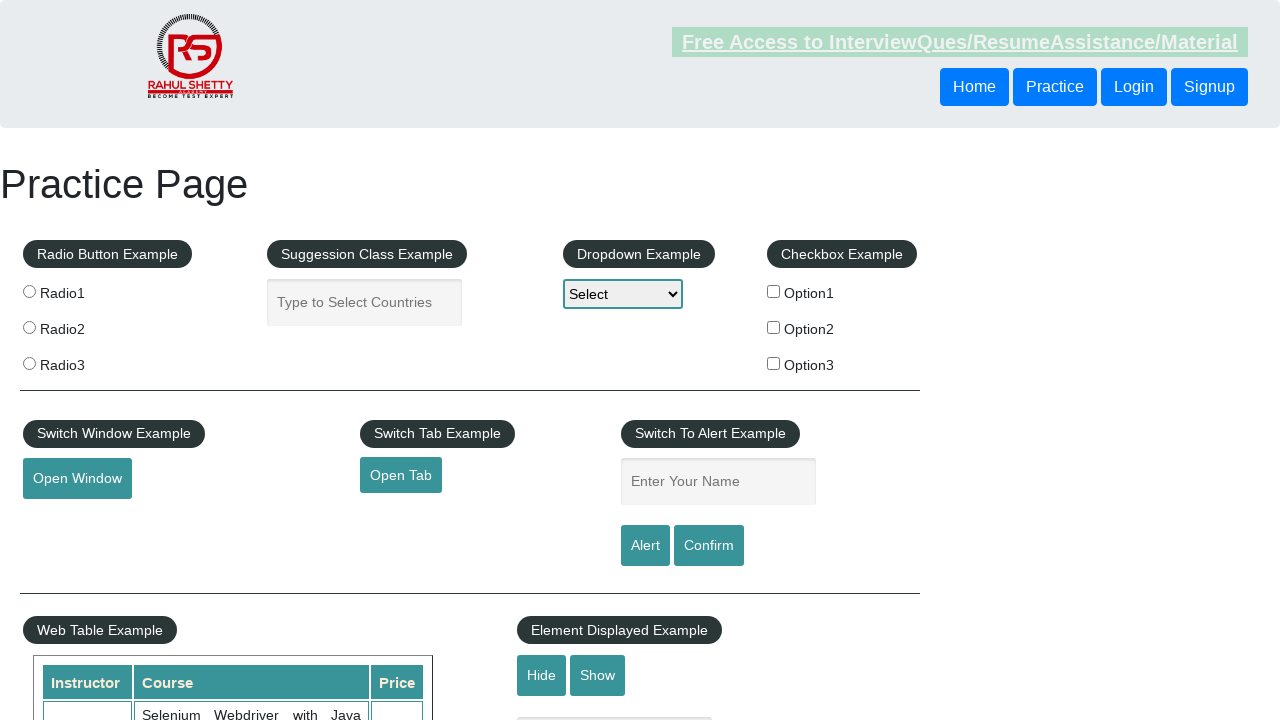

Selected link #1 from first column
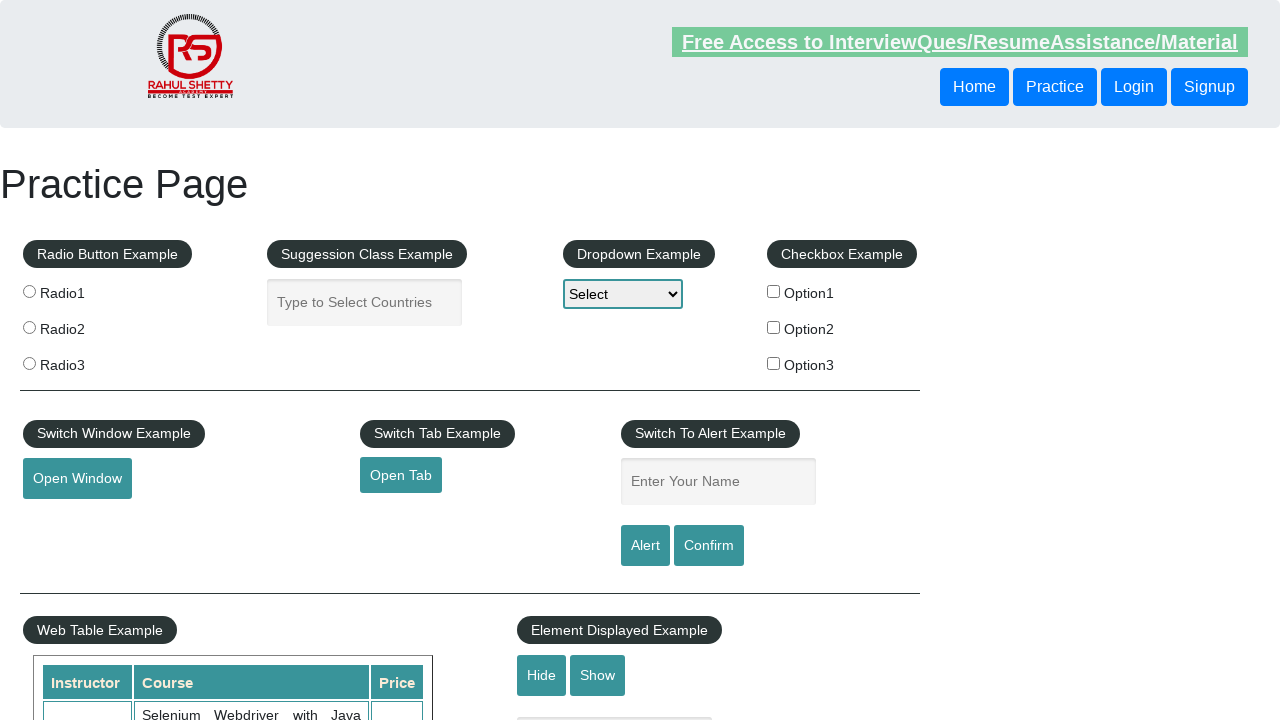

Opened link #1 in new tab using Ctrl+Click at (157, 482) on #gf-BIG >> xpath=//table/tbody/tr/td[1]/ul >> a >> nth=0
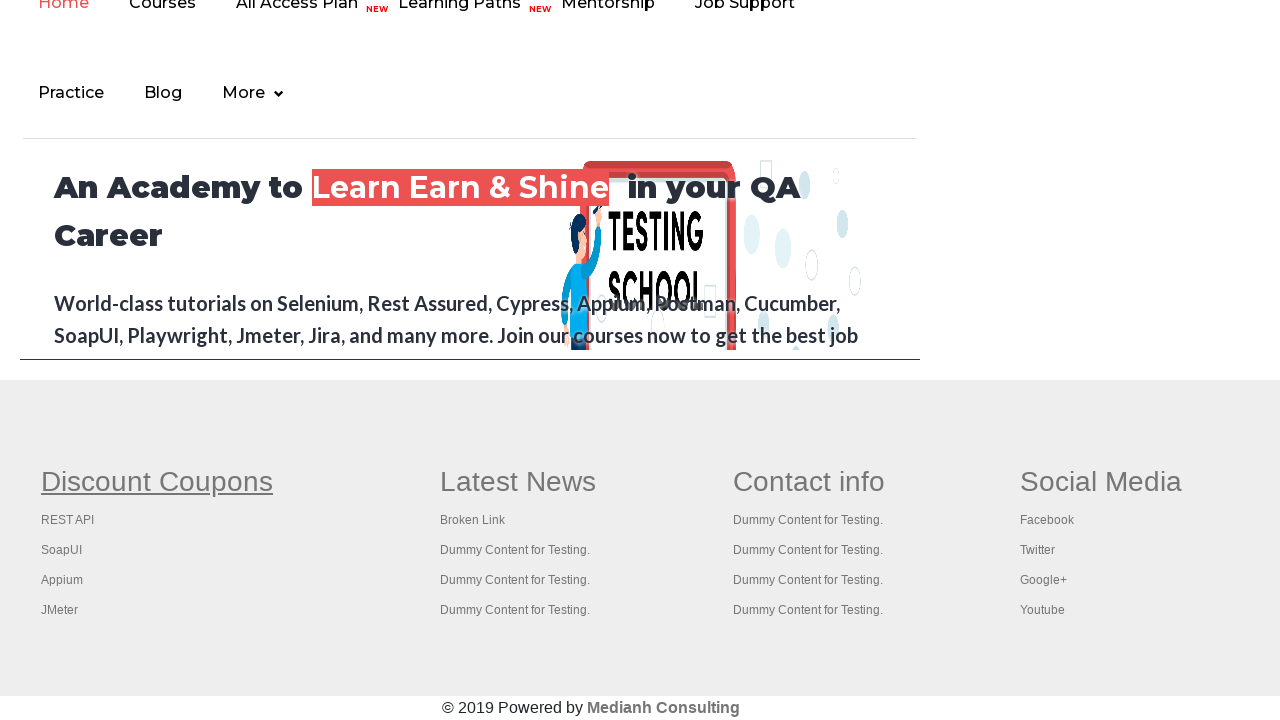

New page #1 loaded successfully
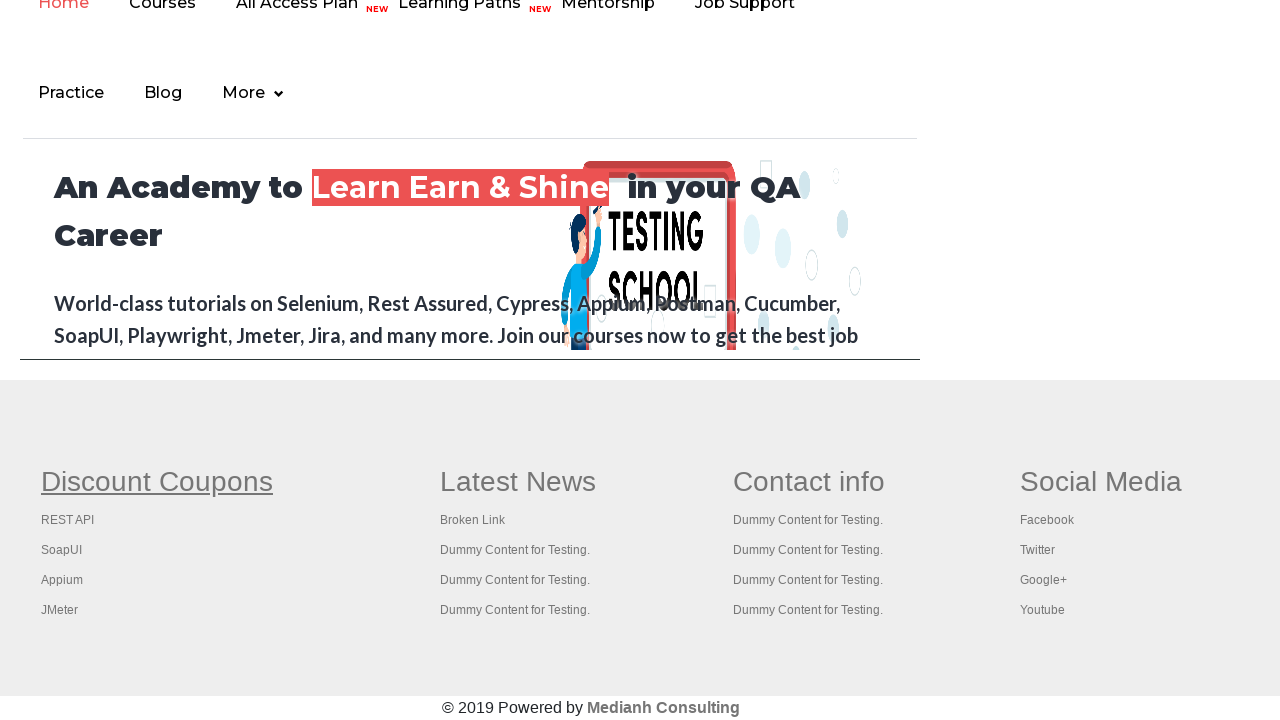

Selected link #2 from first column
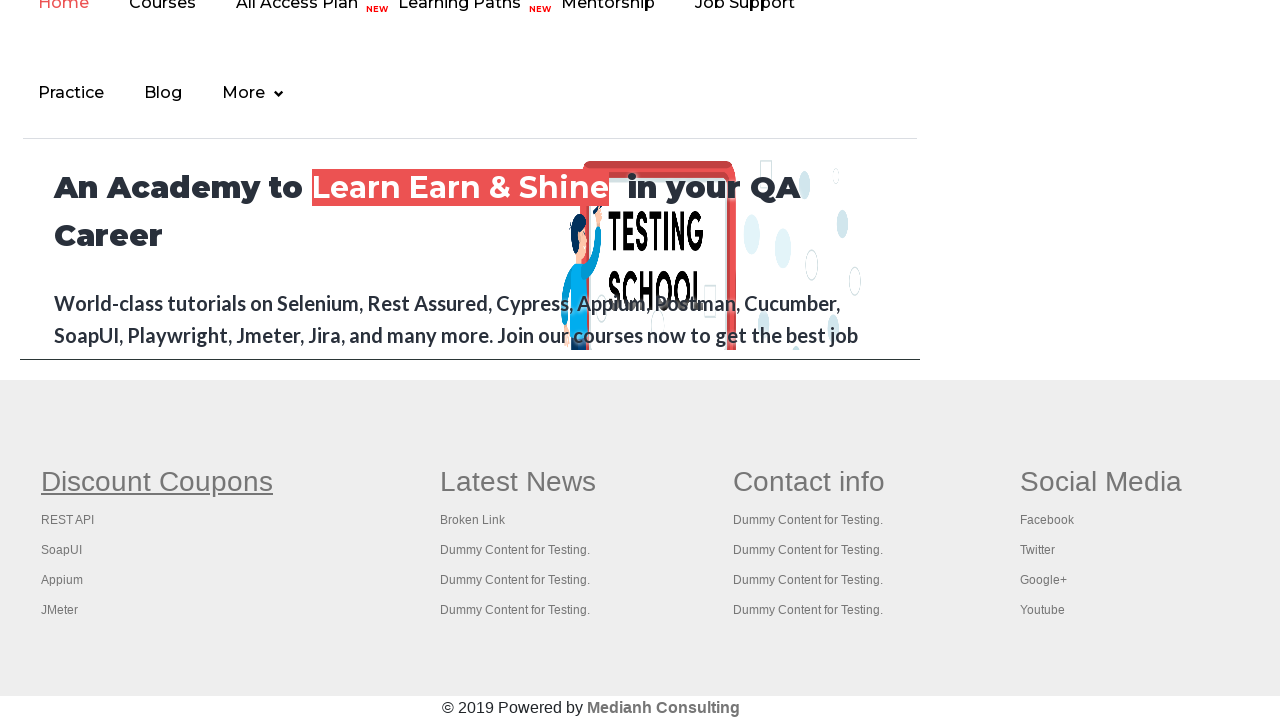

Opened link #2 in new tab using Ctrl+Click at (68, 520) on #gf-BIG >> xpath=//table/tbody/tr/td[1]/ul >> a >> nth=1
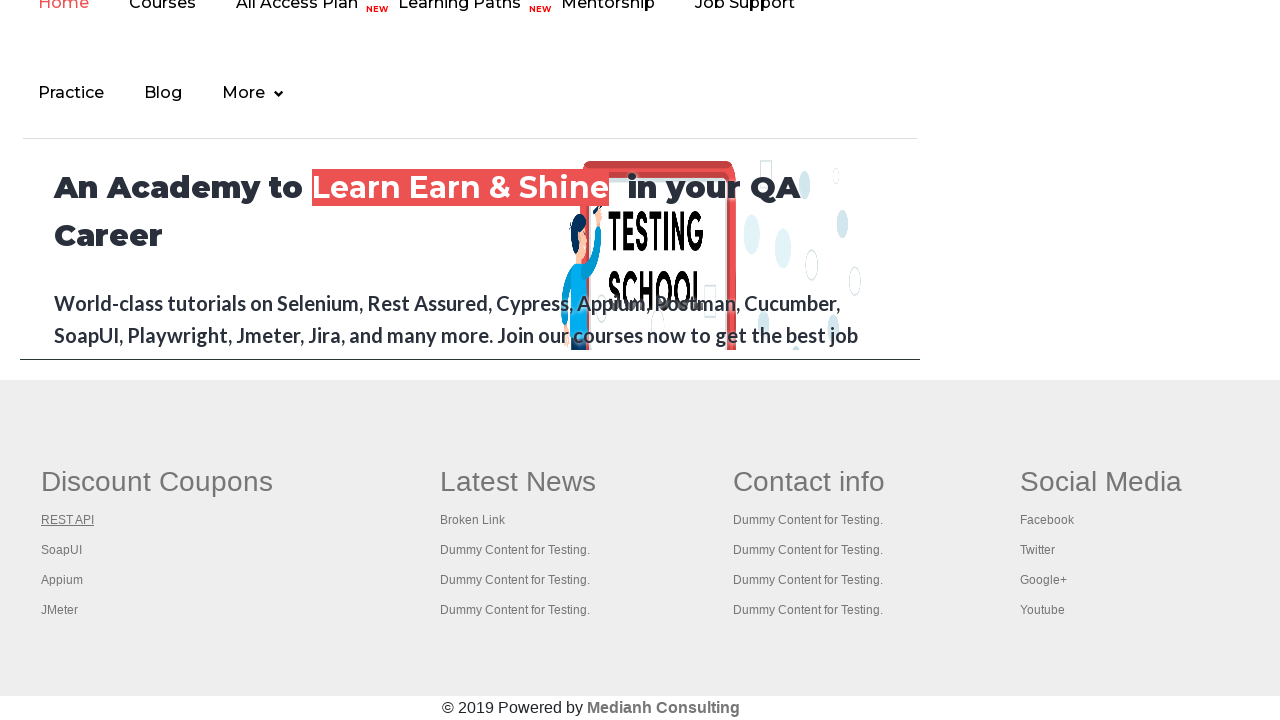

New page #2 loaded successfully
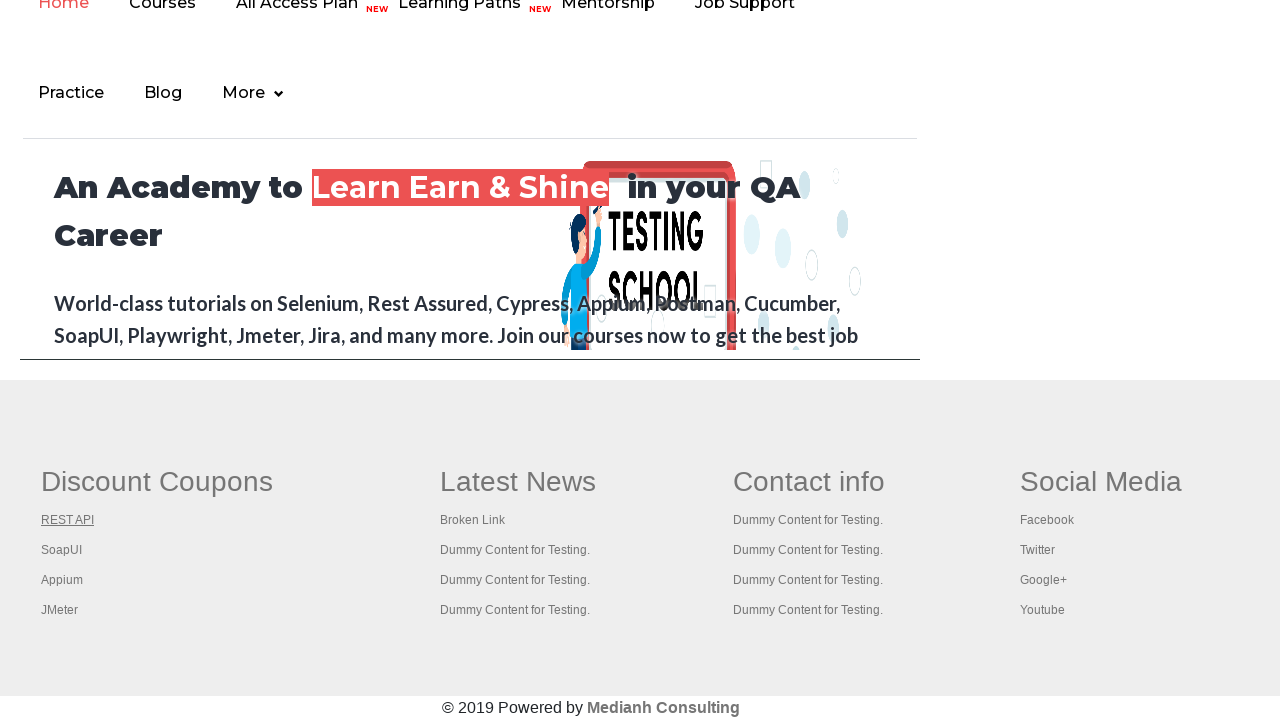

Selected link #3 from first column
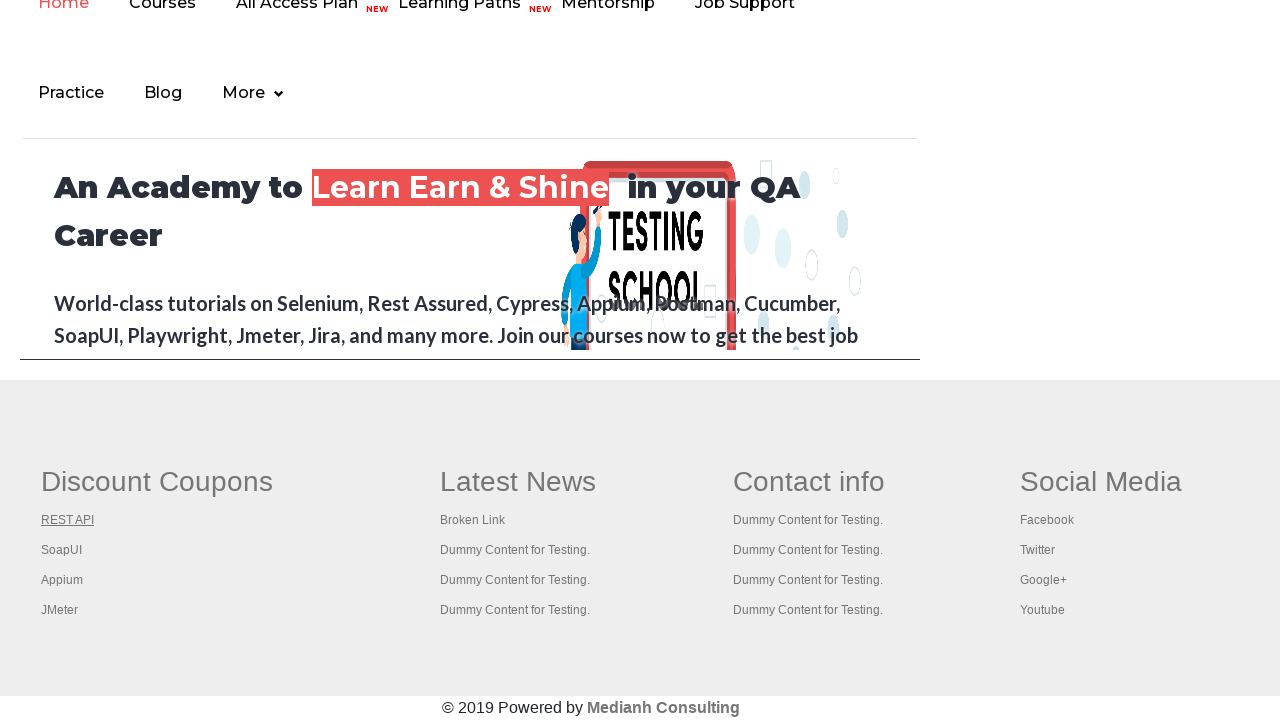

Opened link #3 in new tab using Ctrl+Click at (62, 550) on #gf-BIG >> xpath=//table/tbody/tr/td[1]/ul >> a >> nth=2
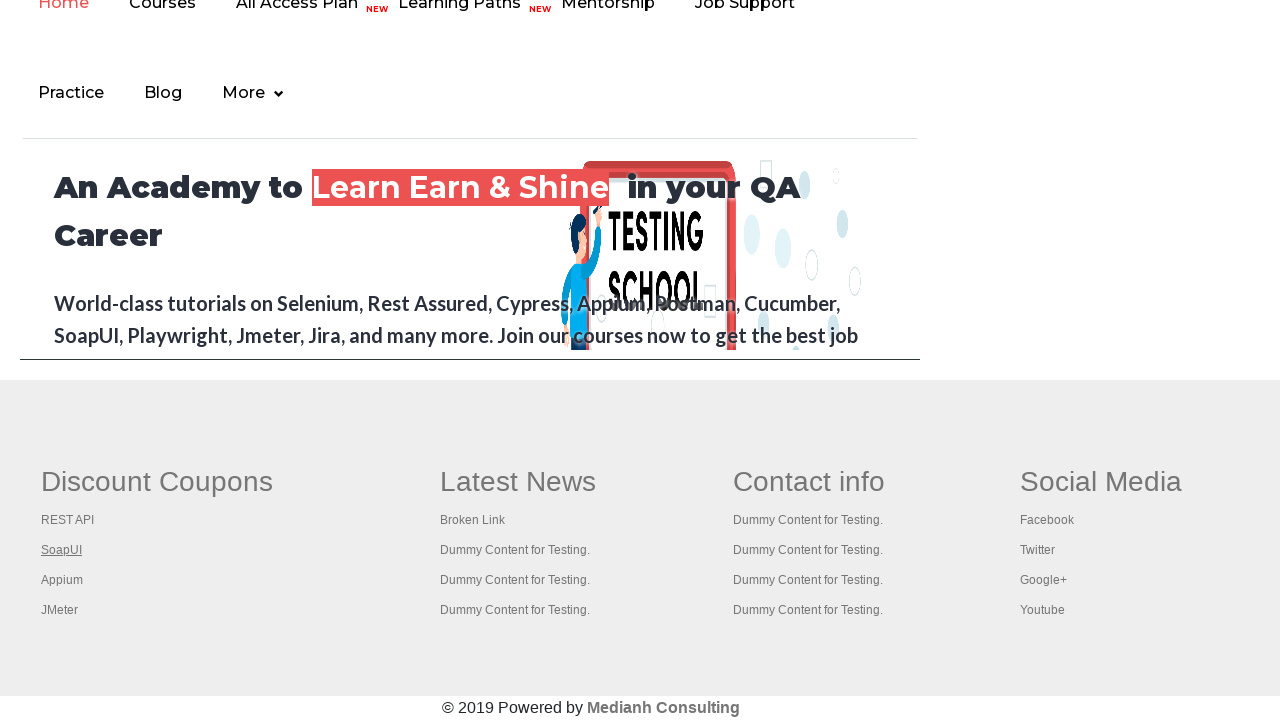

New page #3 loaded successfully
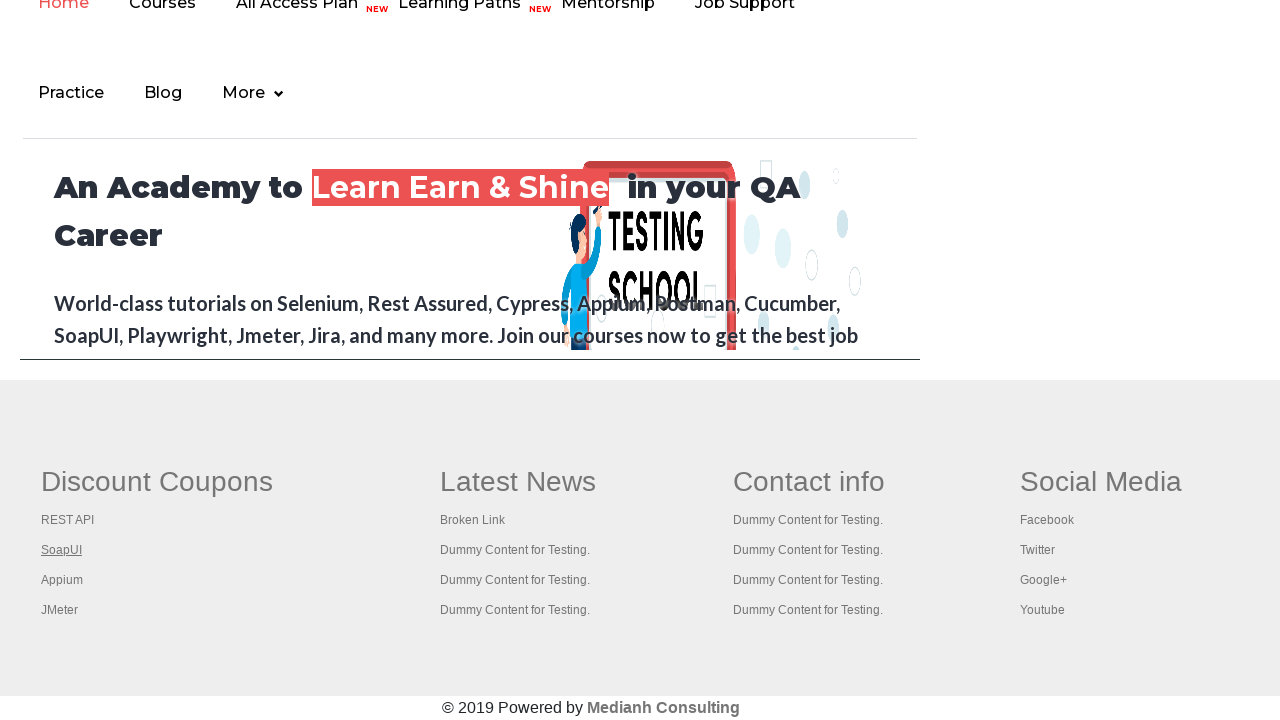

Selected link #4 from first column
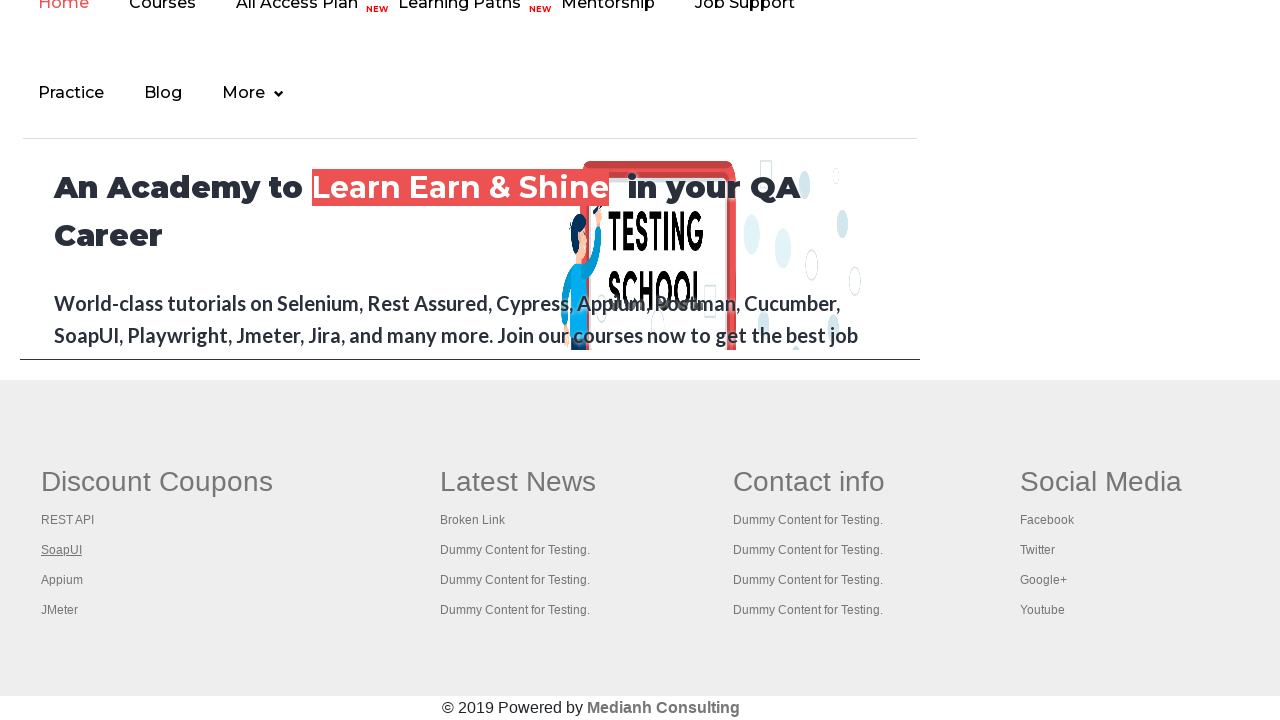

Opened link #4 in new tab using Ctrl+Click at (62, 580) on #gf-BIG >> xpath=//table/tbody/tr/td[1]/ul >> a >> nth=3
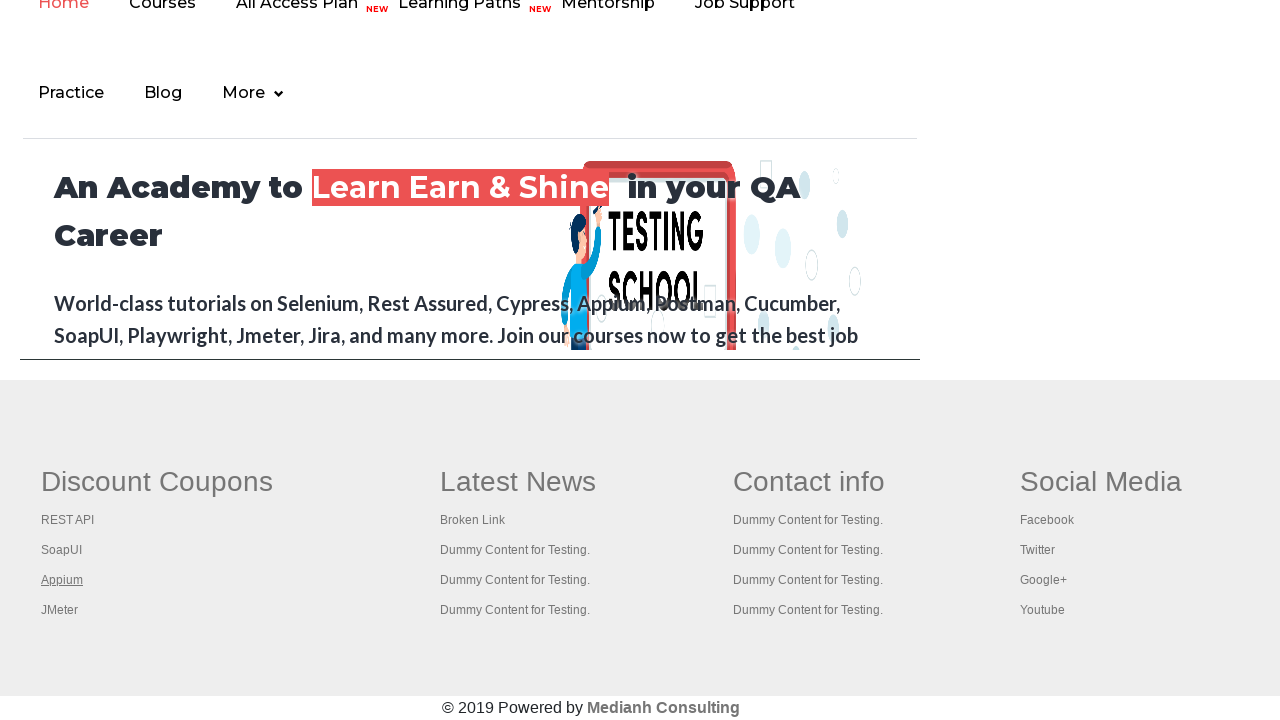

New page #4 loaded successfully
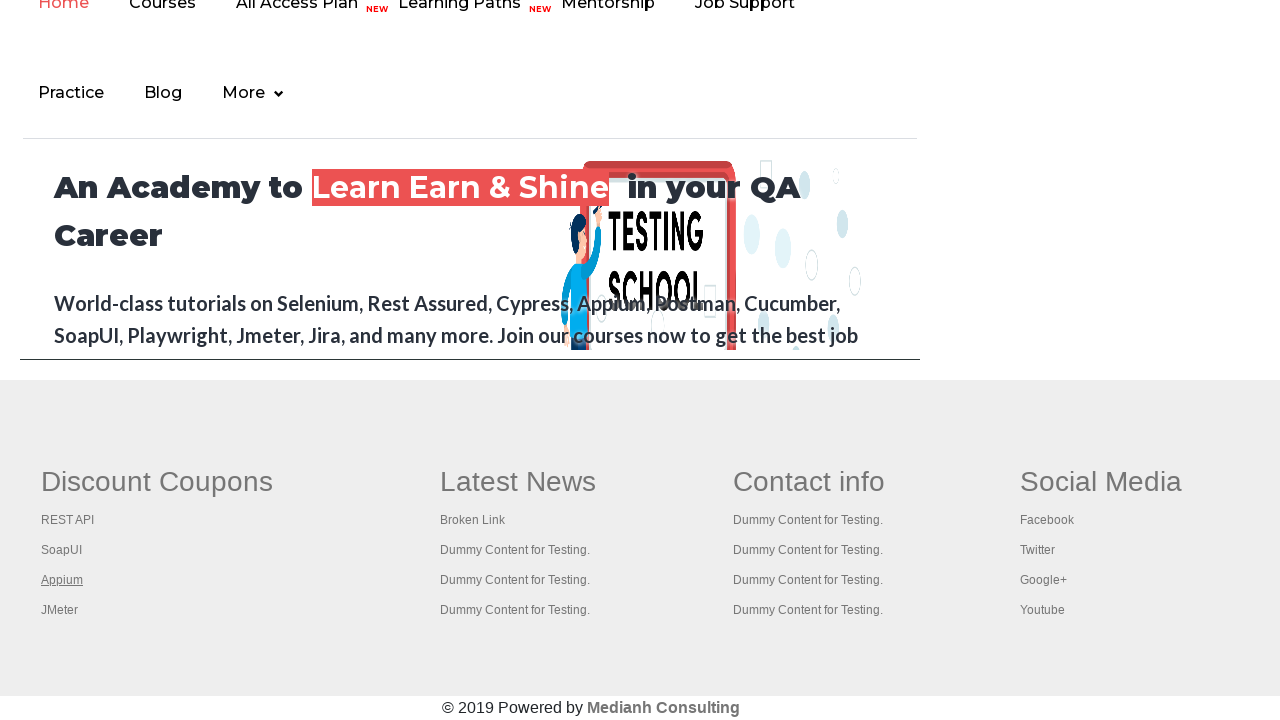

Selected link #5 from first column
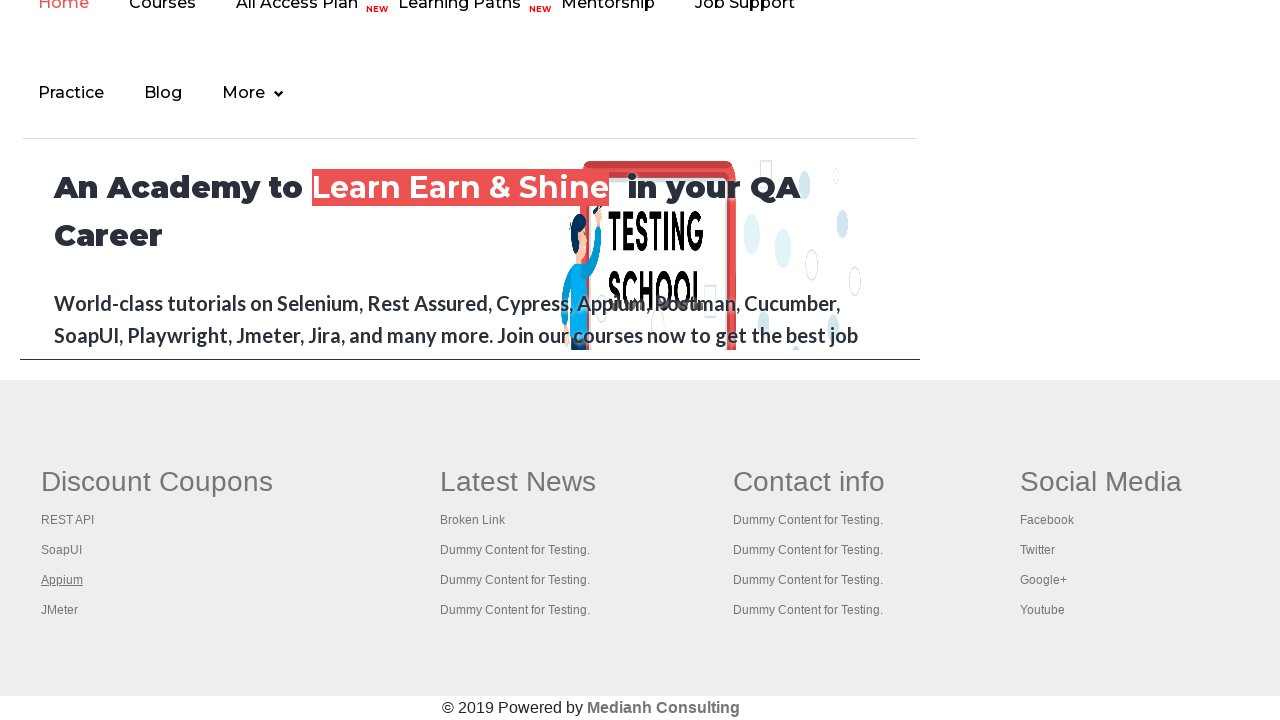

Opened link #5 in new tab using Ctrl+Click at (60, 610) on #gf-BIG >> xpath=//table/tbody/tr/td[1]/ul >> a >> nth=4
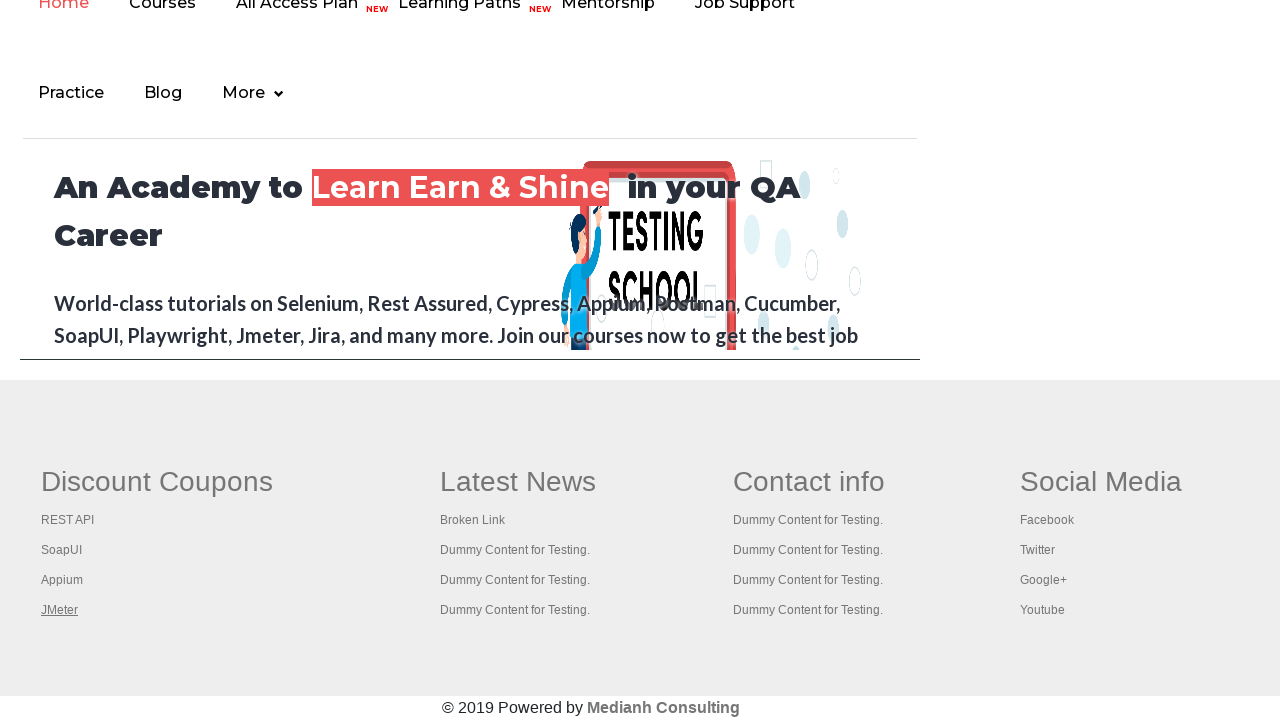

New page #5 loaded successfully
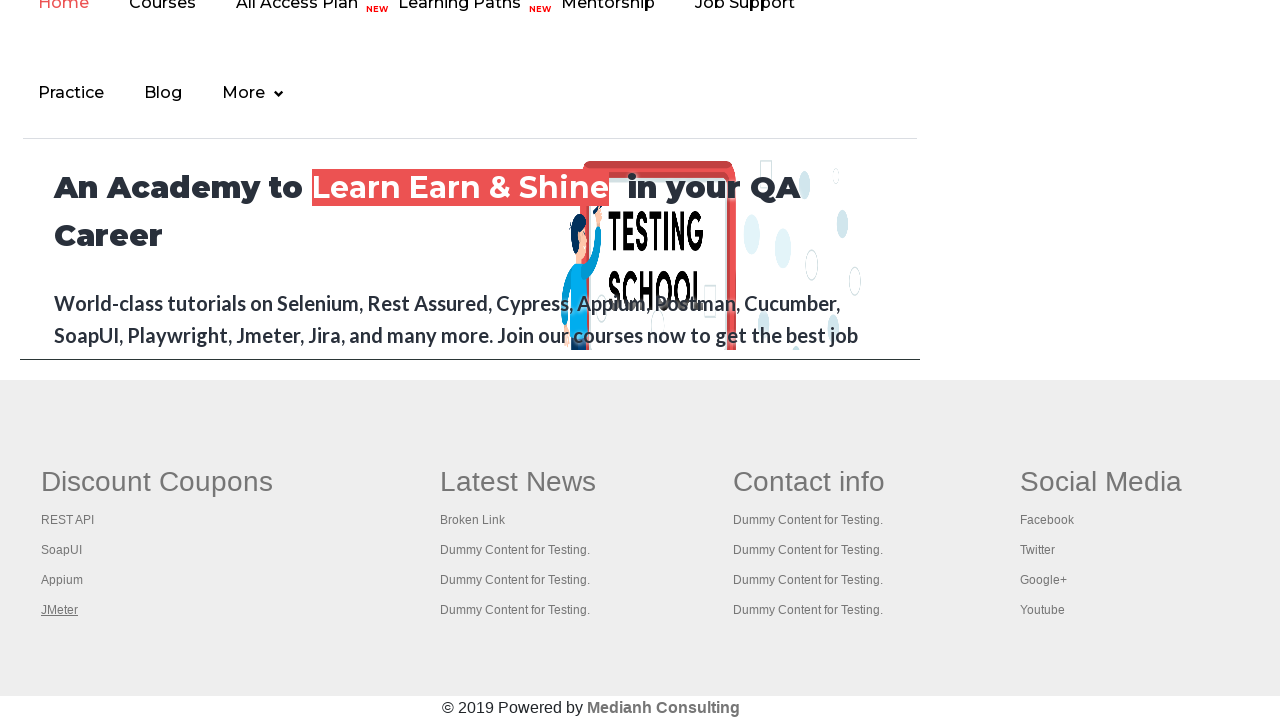

Retrieved all open pages - total 6 windows
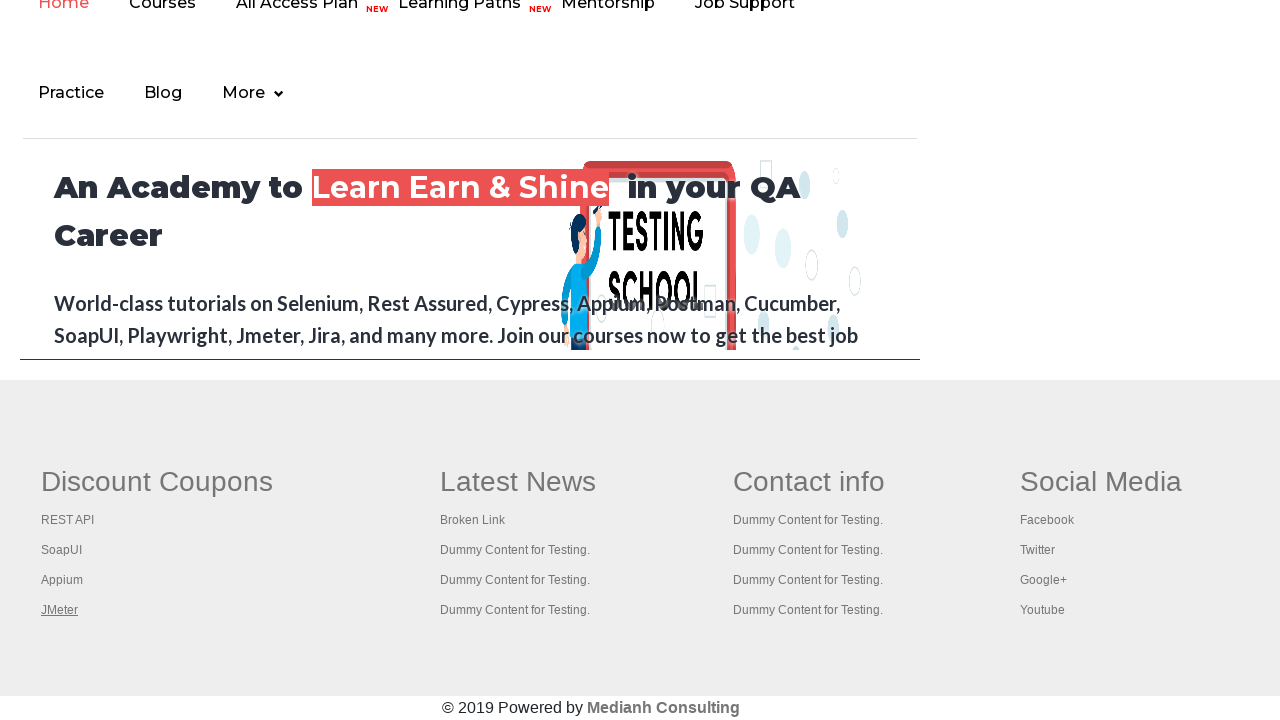

Retrieved title: 'Practice Page'
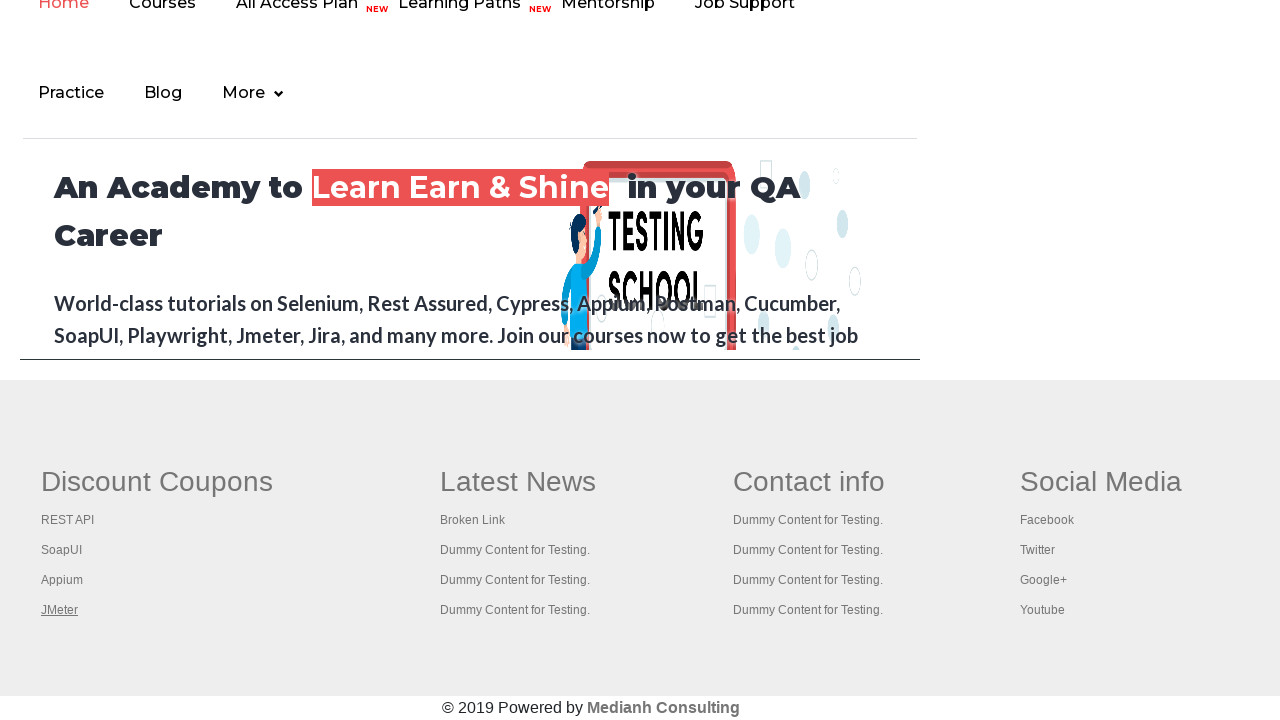

Retrieved title: 'Practice Page'
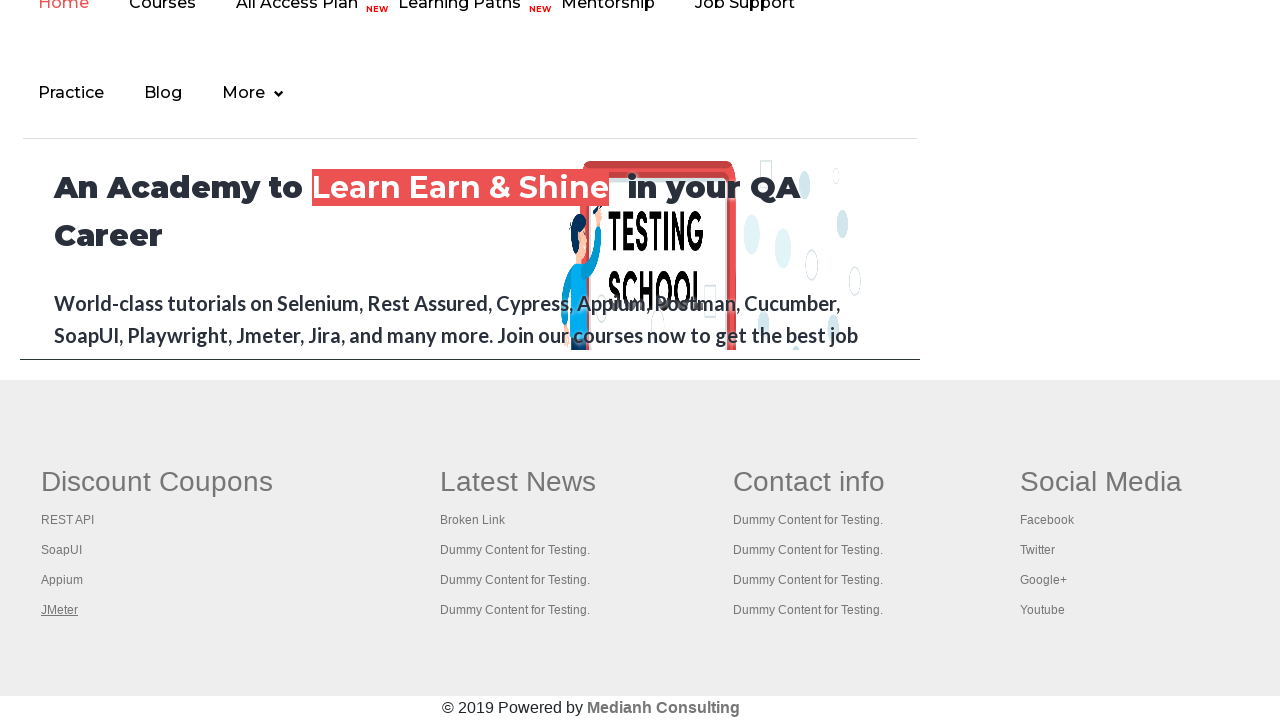

Retrieved title: 'REST API Tutorial'
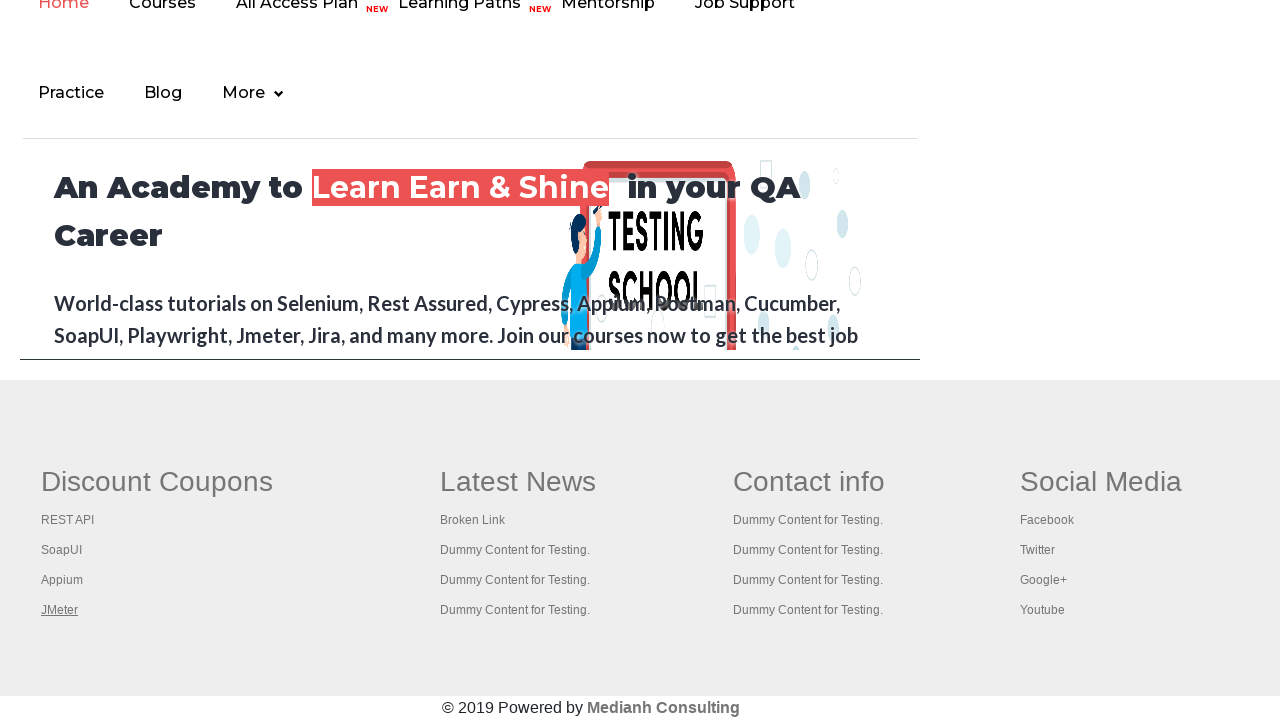

Retrieved title: 'The World’s Most Popular API Testing Tool | SoapUI'
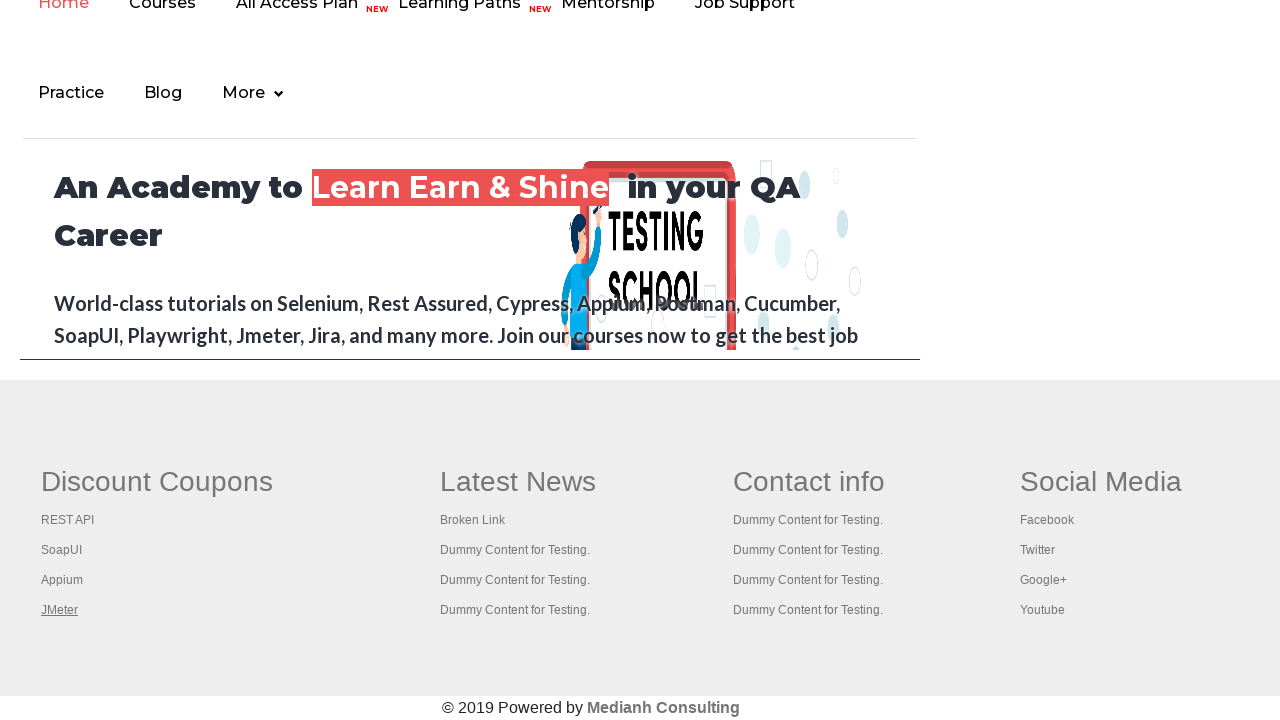

Retrieved title: 'Appium tutorial for Mobile Apps testing | RahulShetty Academy | Rahul'
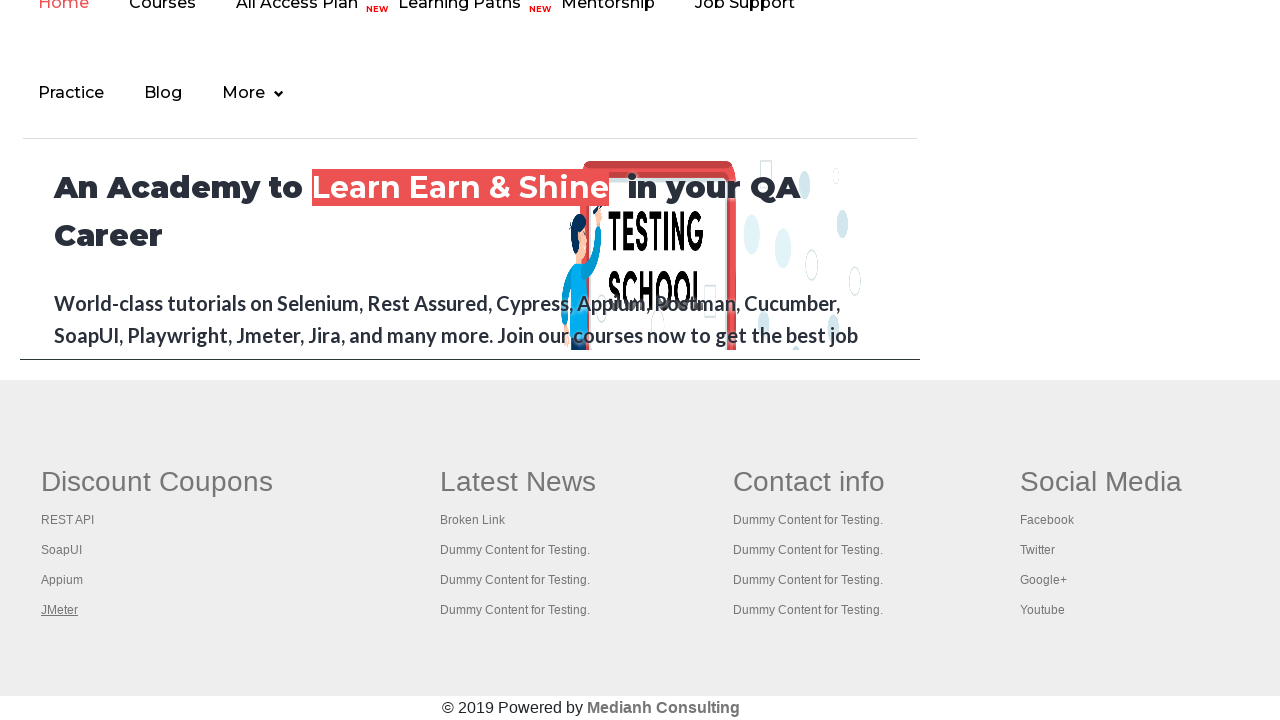

Retrieved title: 'Apache JMeter - Apache JMeter™'
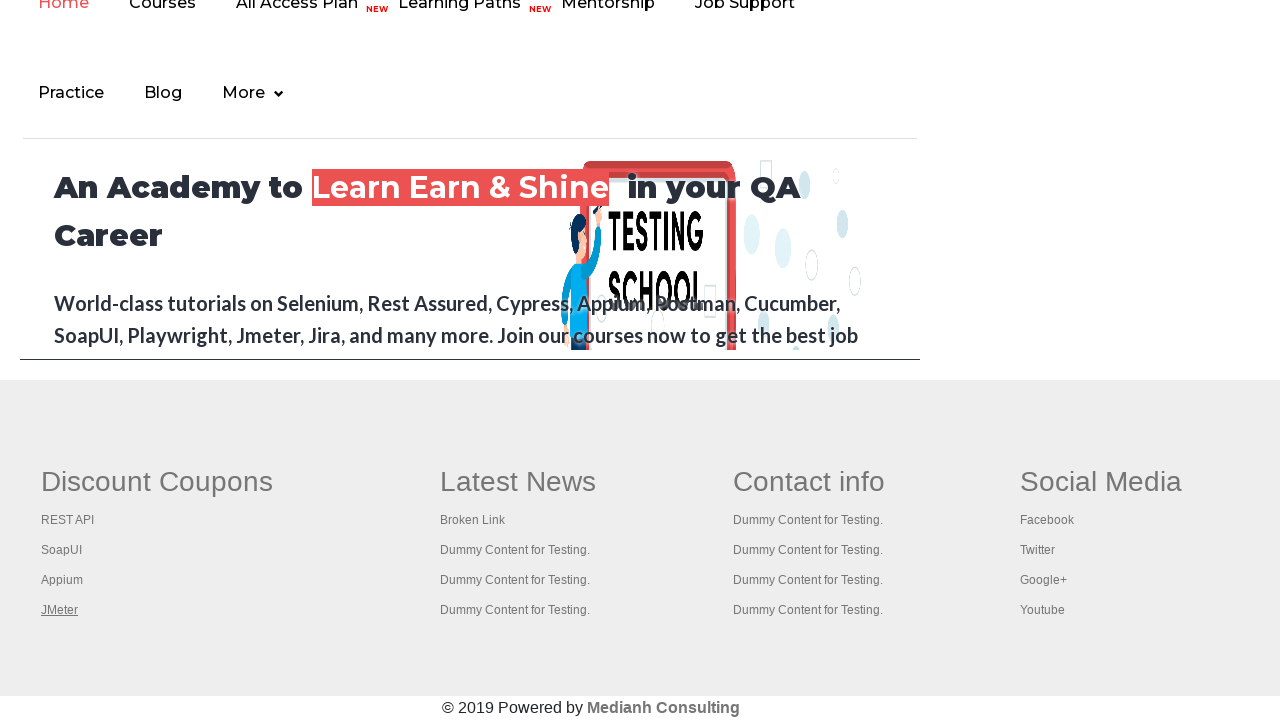

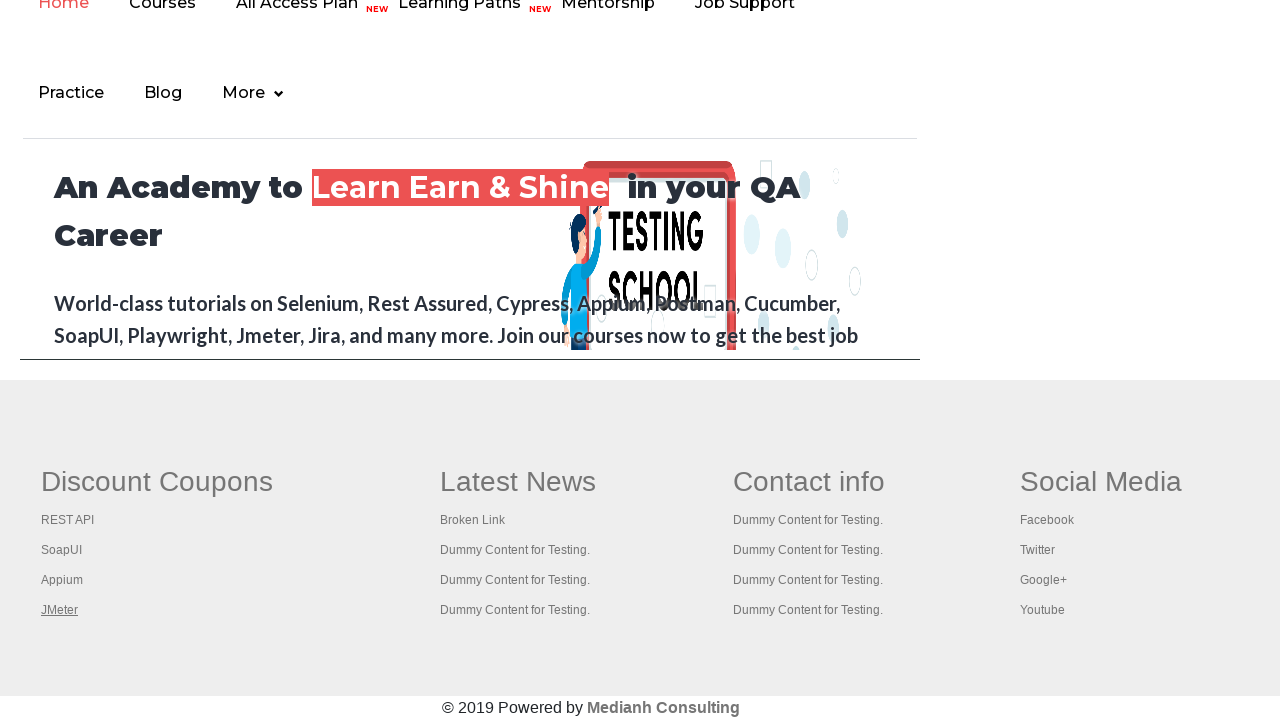